Tests that the Clear completed button displays the correct text after marking an item complete

Starting URL: https://demo.playwright.dev/todomvc

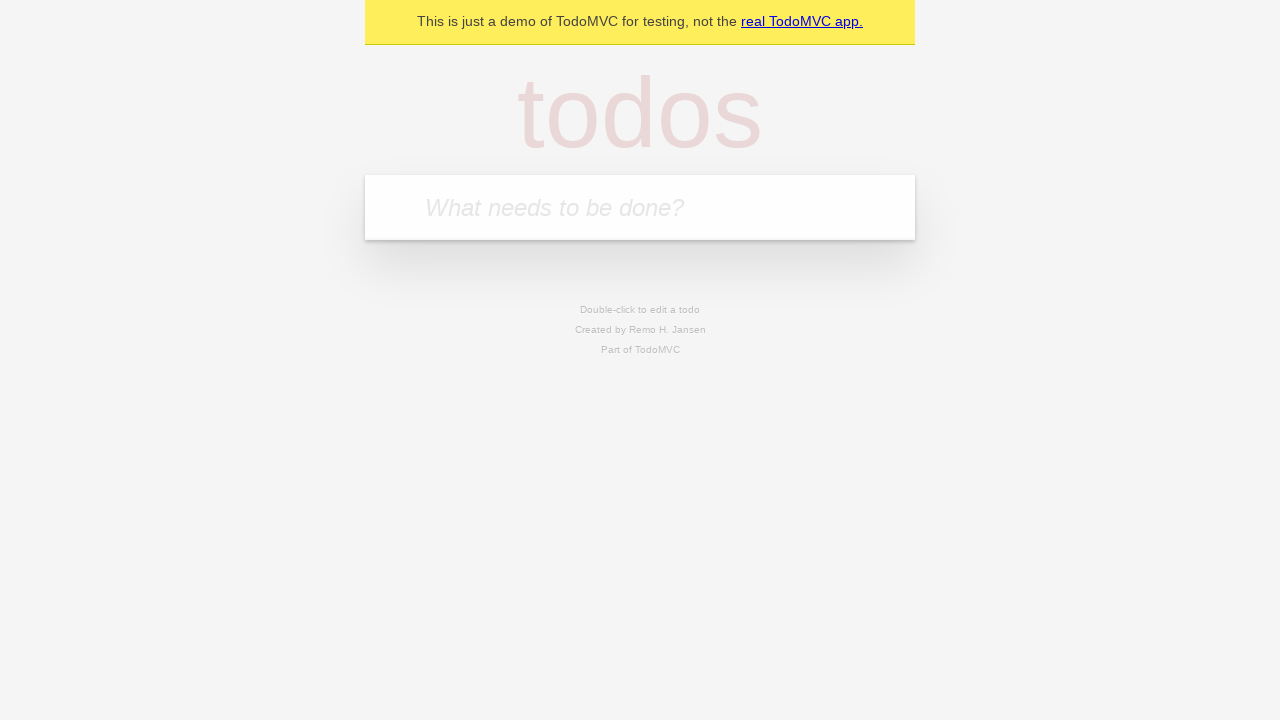

Filled todo input with 'buy some cheese' on internal:attr=[placeholder="What needs to be done?"i]
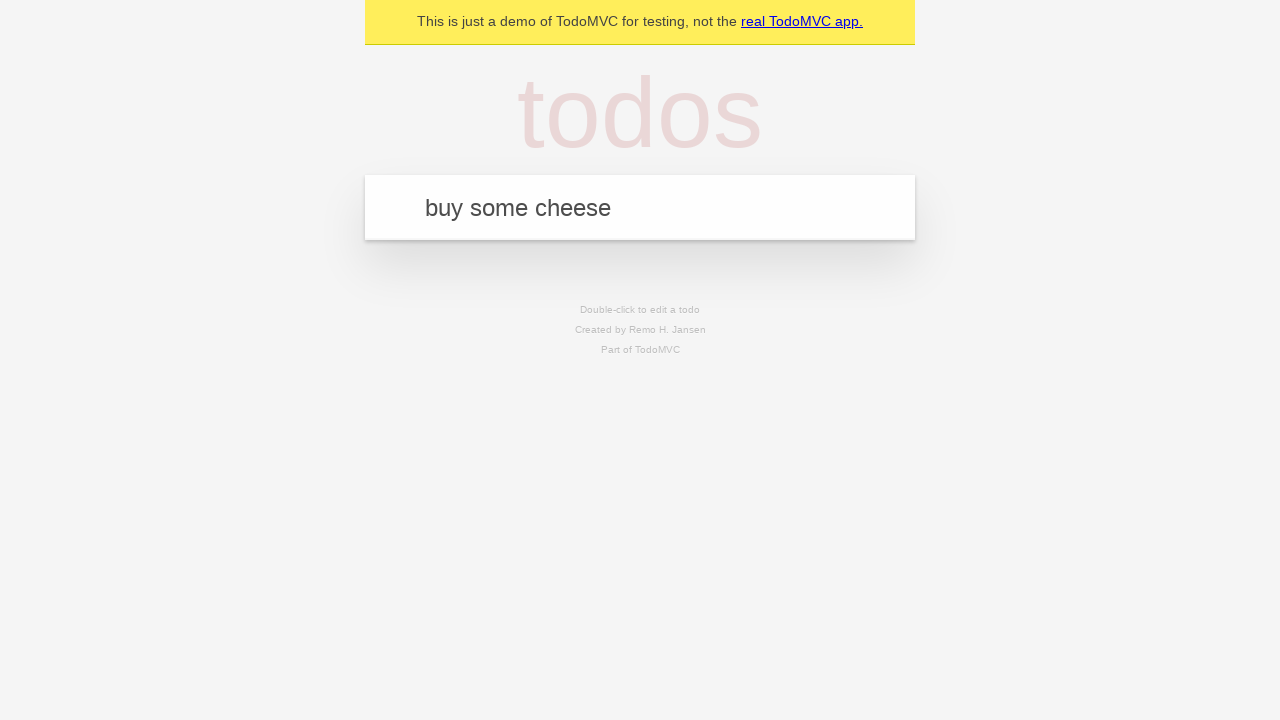

Pressed Enter to add first todo on internal:attr=[placeholder="What needs to be done?"i]
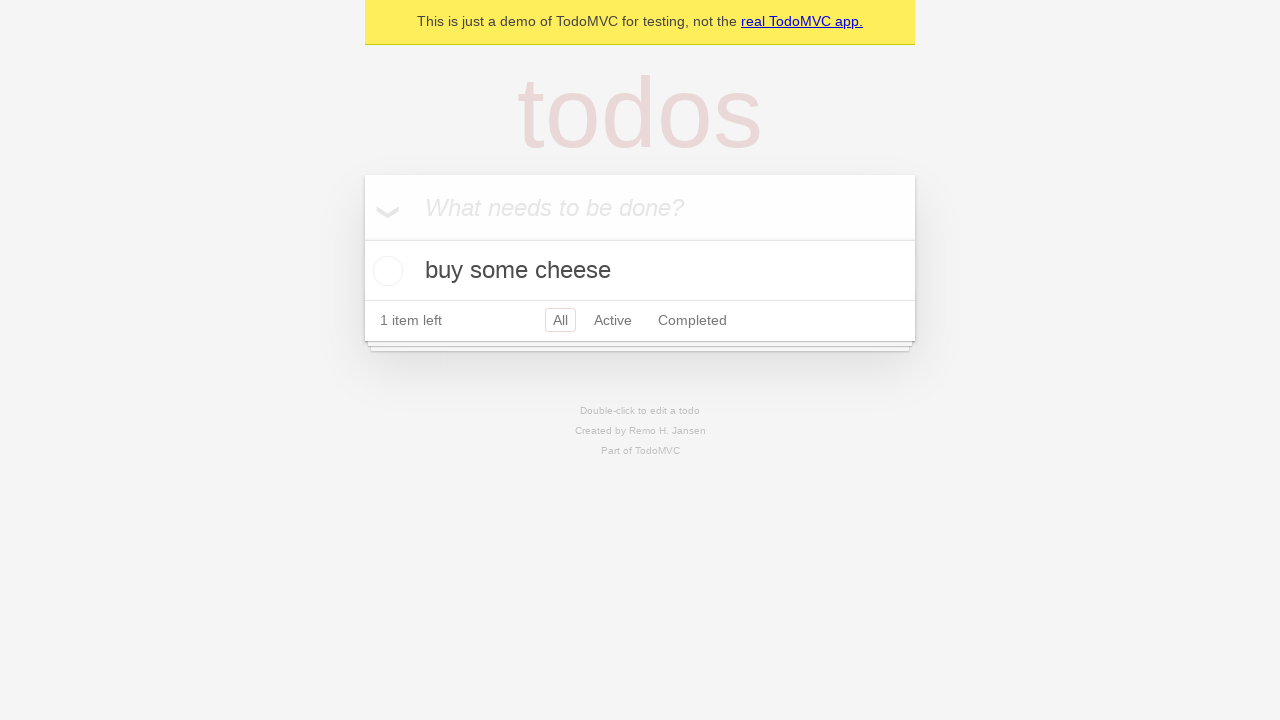

Filled todo input with 'feed the cat' on internal:attr=[placeholder="What needs to be done?"i]
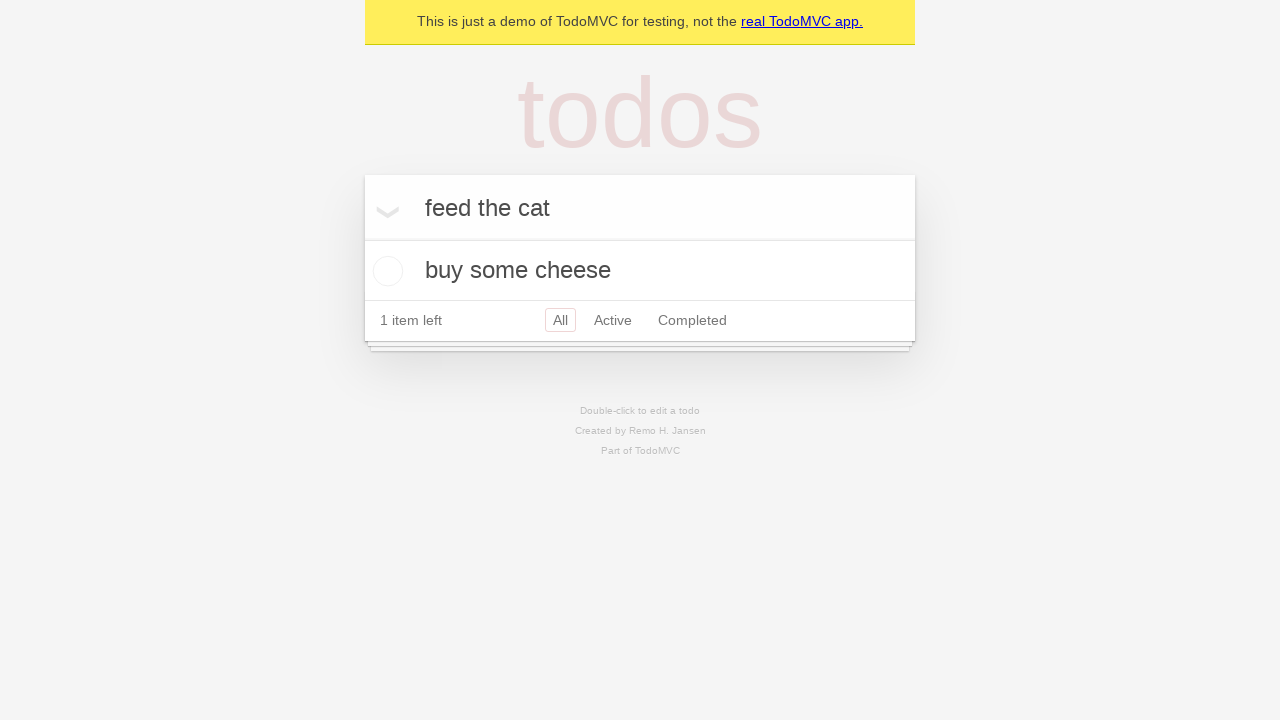

Pressed Enter to add second todo on internal:attr=[placeholder="What needs to be done?"i]
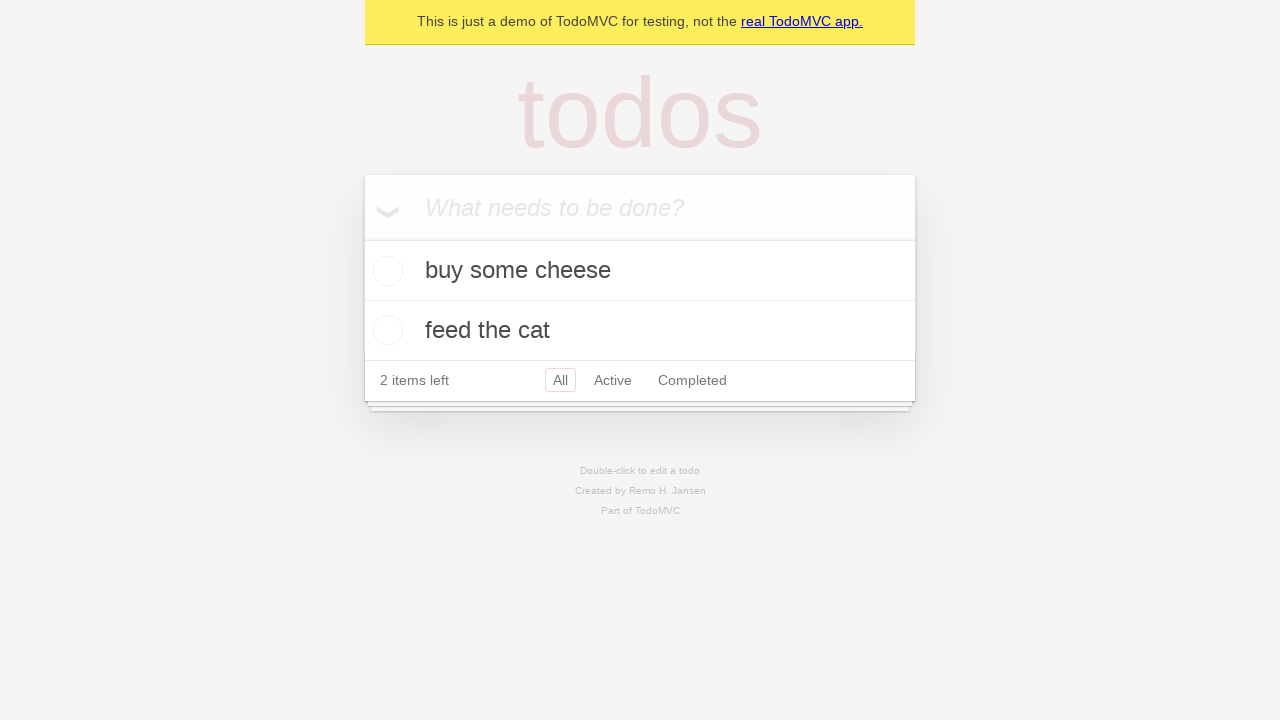

Filled todo input with 'book a doctors appointment' on internal:attr=[placeholder="What needs to be done?"i]
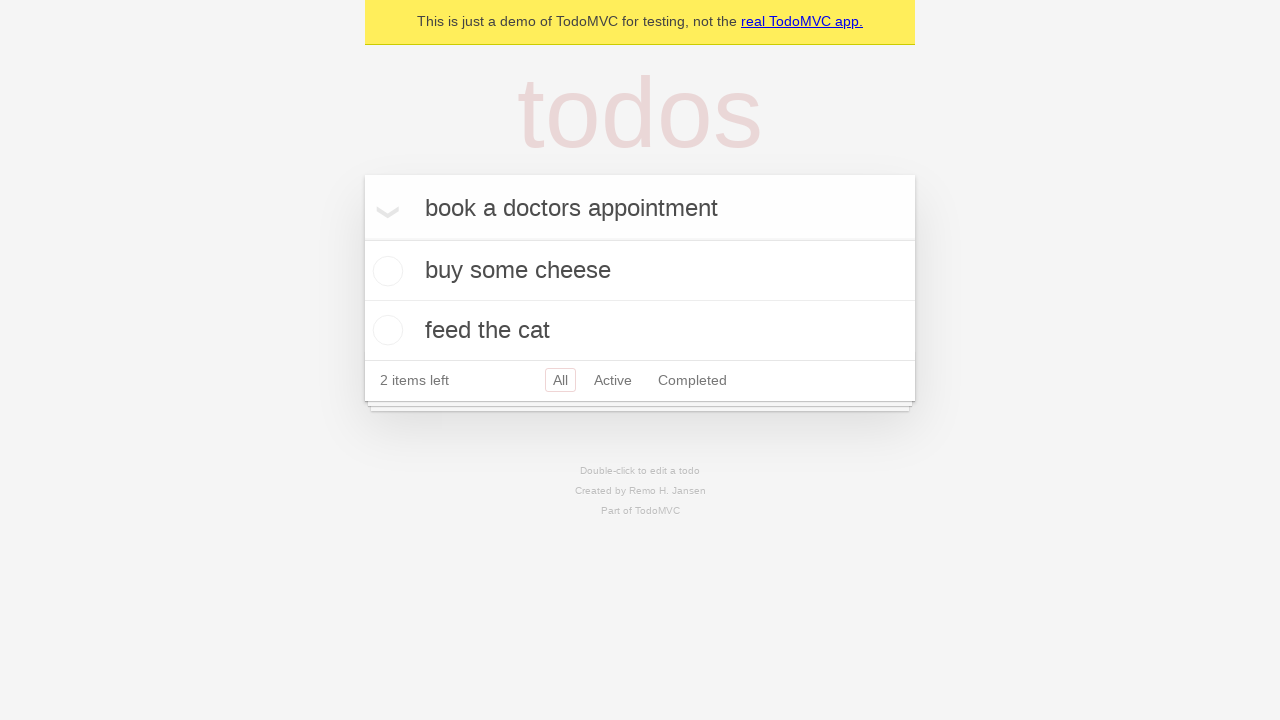

Pressed Enter to add third todo on internal:attr=[placeholder="What needs to be done?"i]
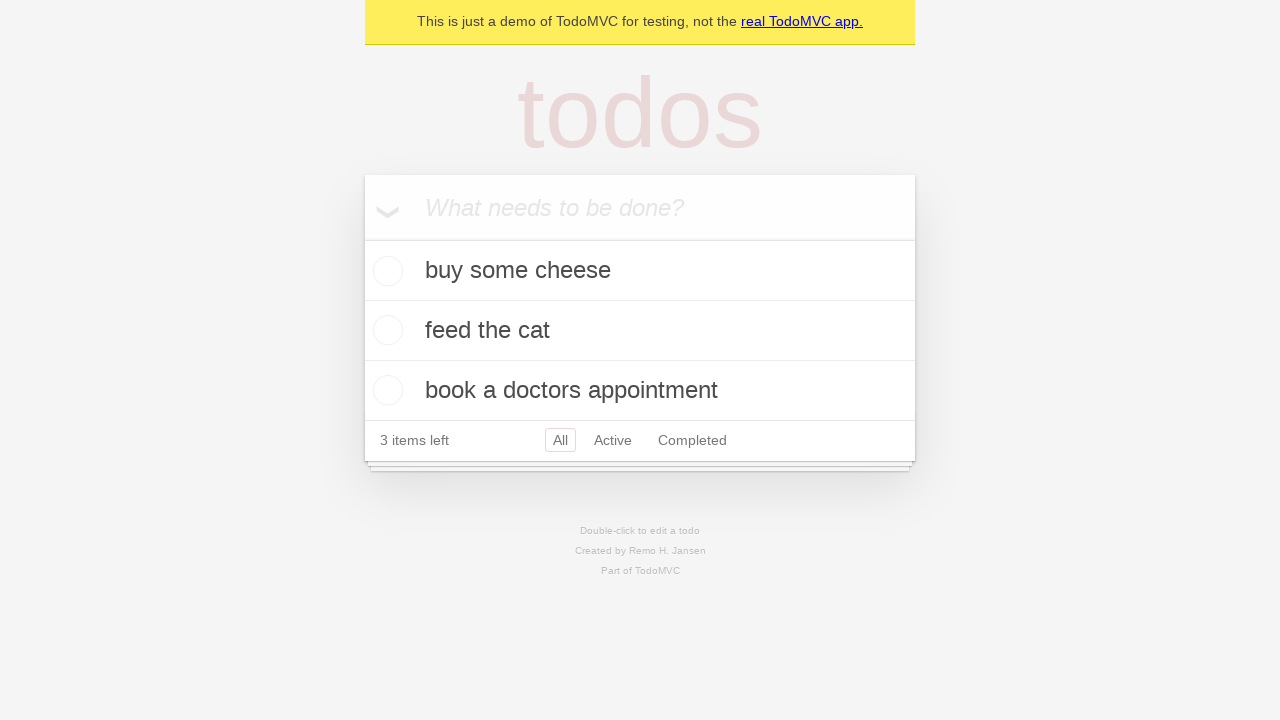

Checked the first todo item as complete at (385, 271) on .todo-list li .toggle >> nth=0
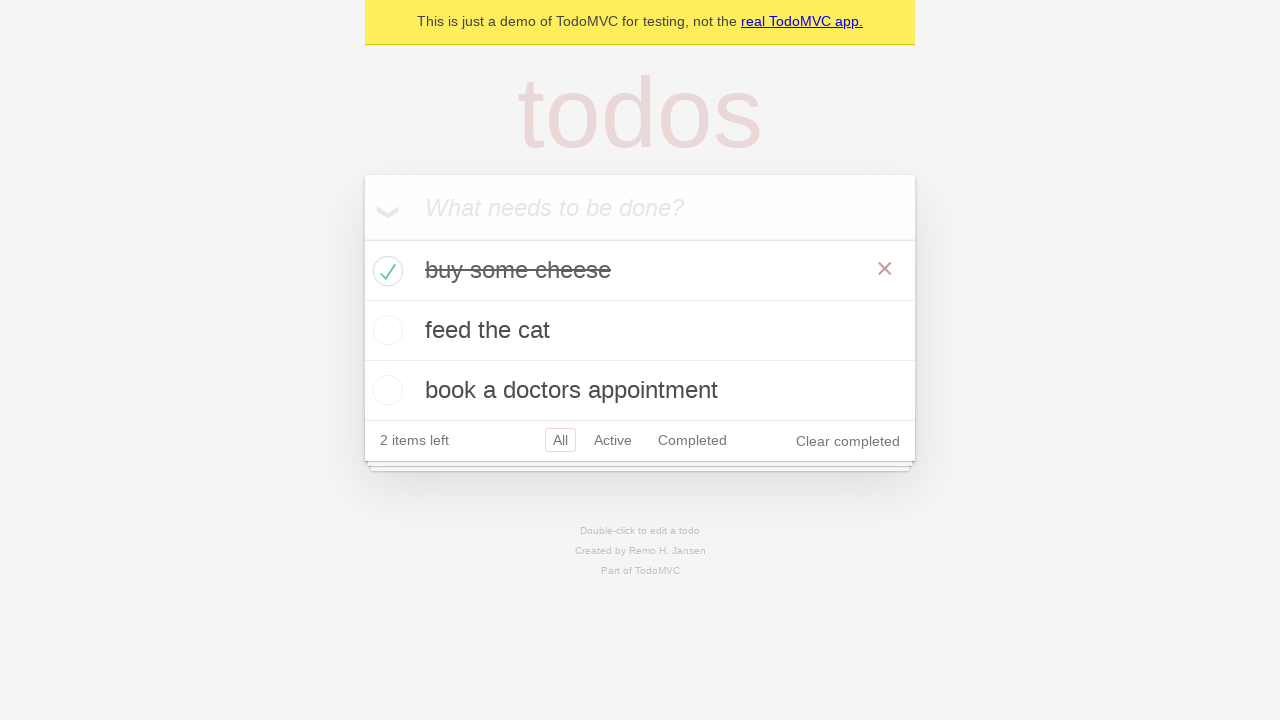

Clear completed button appeared after marking item complete
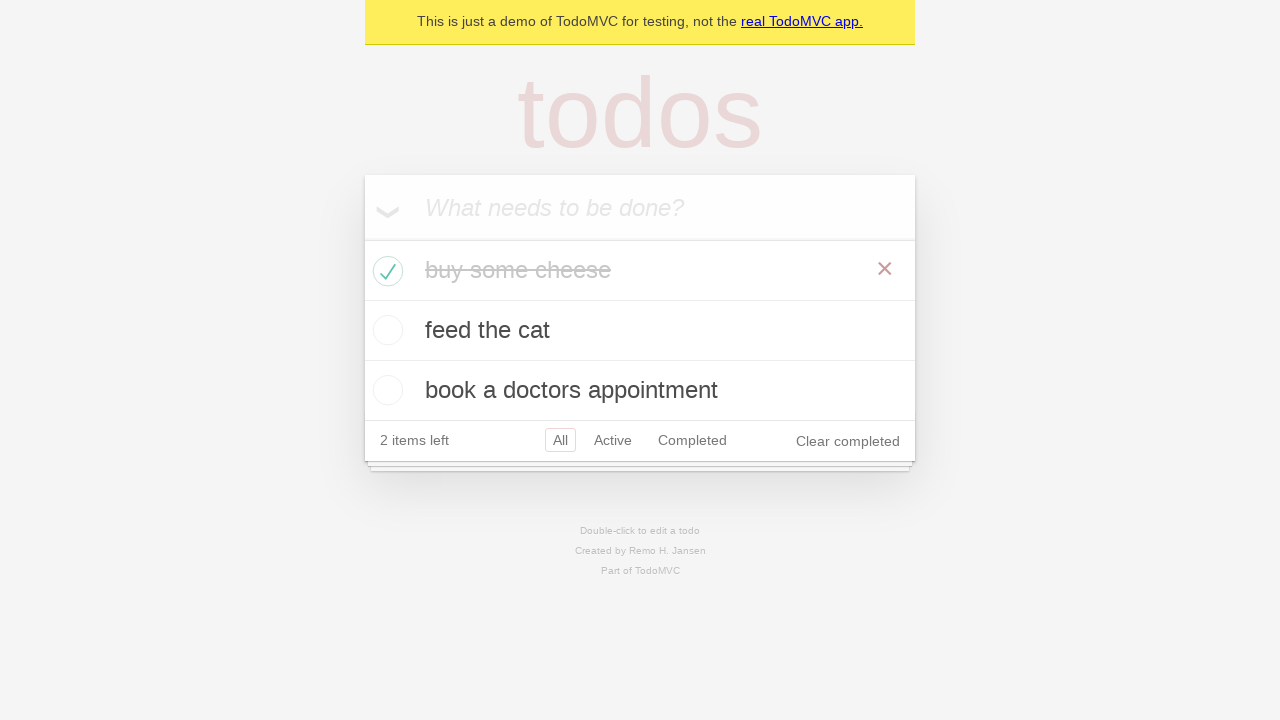

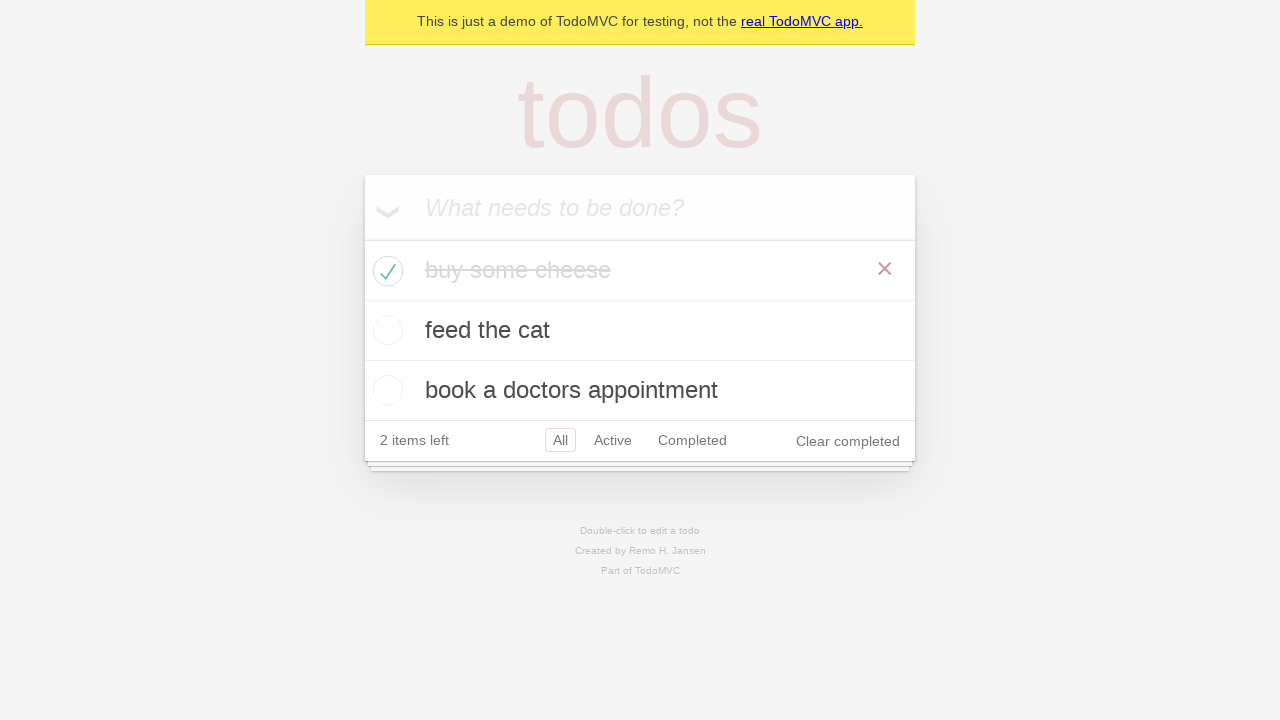